Tests hover functionality by hovering over multiple images and verifying that user names appear

Starting URL: https://the-internet.herokuapp.com/

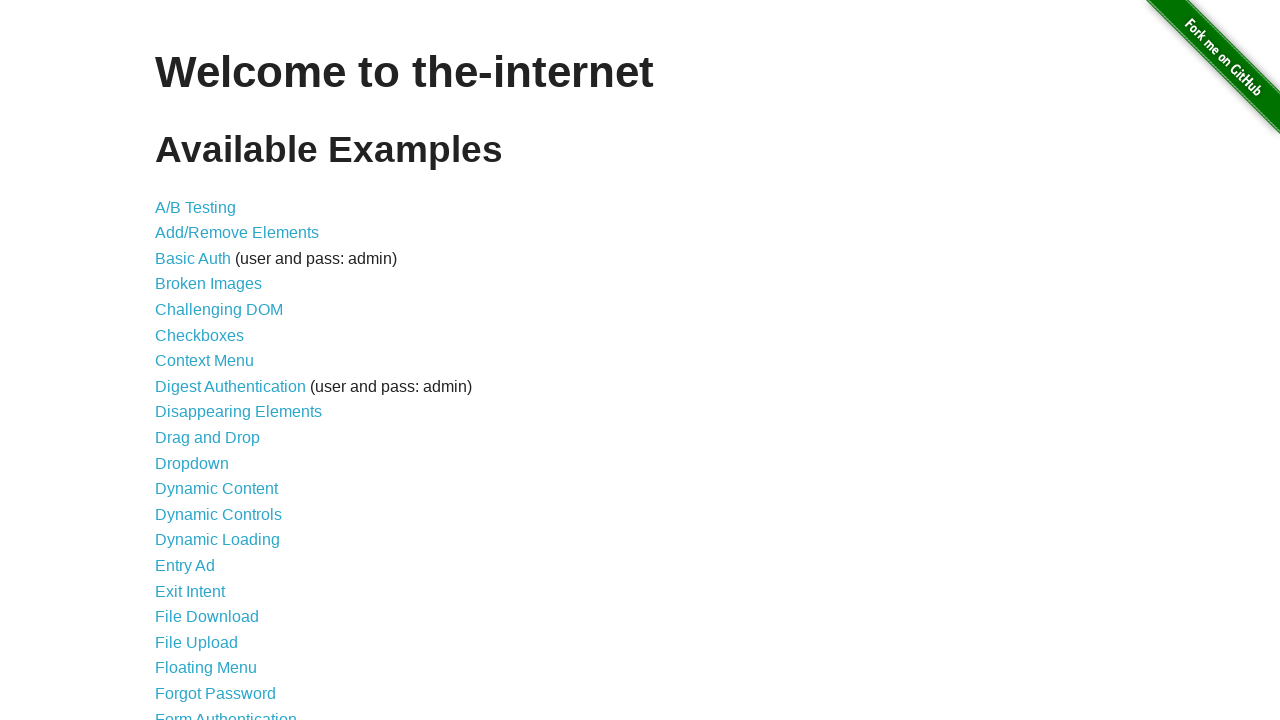

Clicked on Hovers link at (180, 360) on text=Hovers
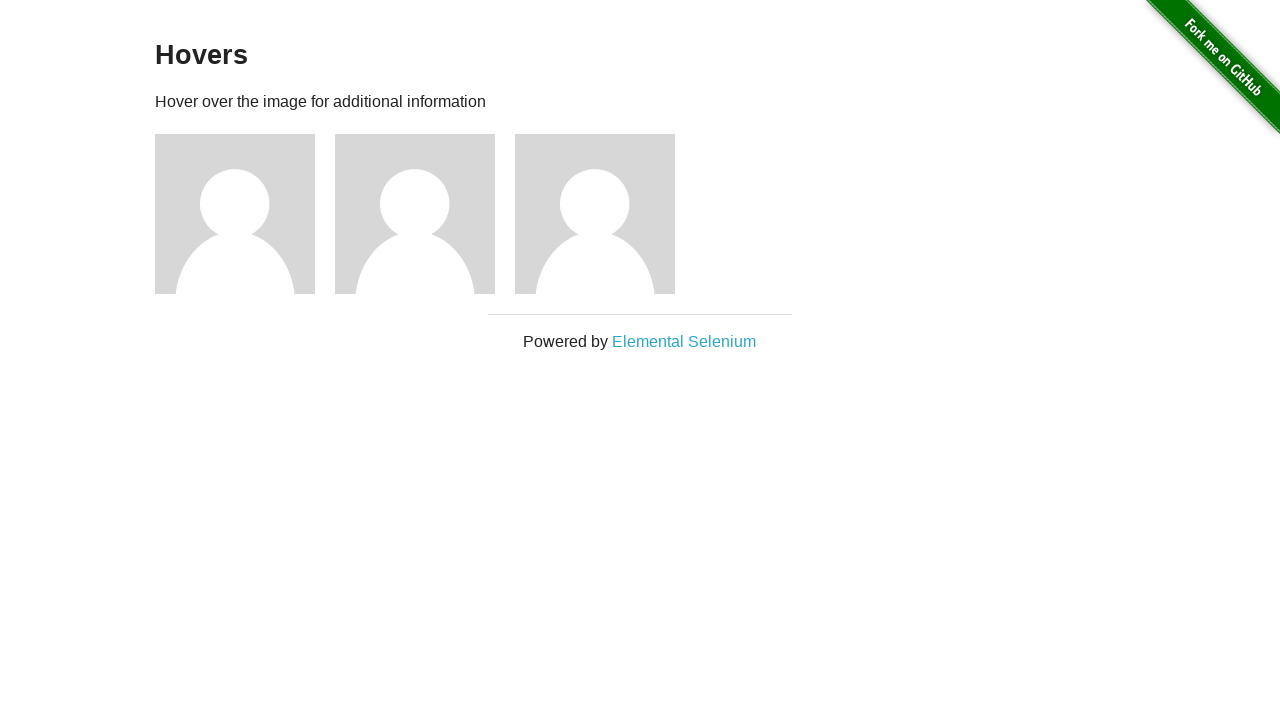

Waited for figure elements to load
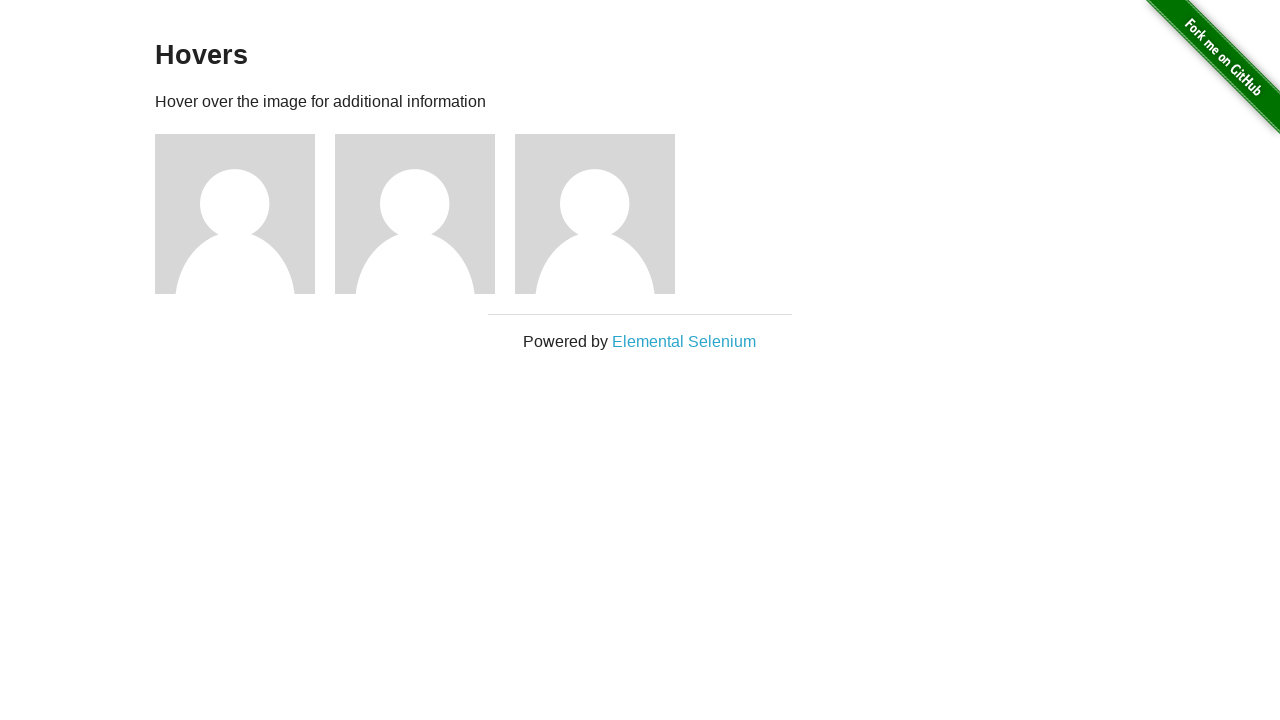

Retrieved all figure images from the page
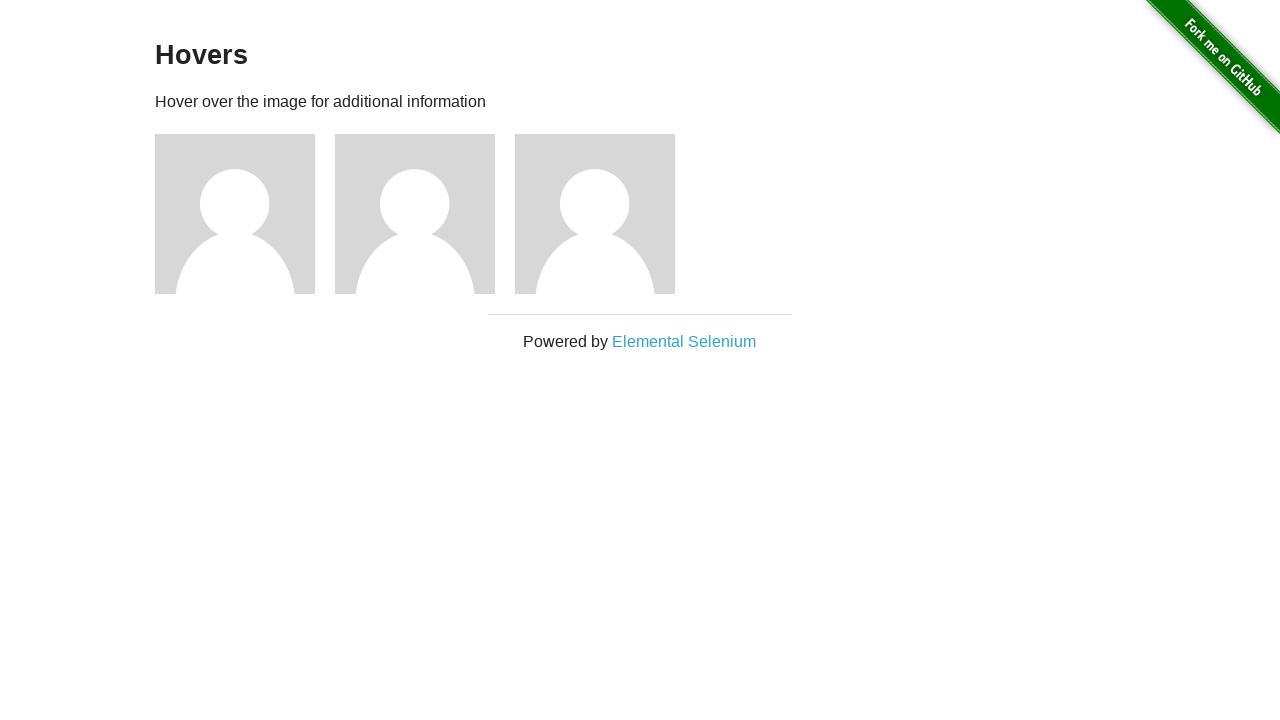

Hovered over an image to verify user name appears at (235, 214) on xpath=//div[@class='figure']//img >> nth=0
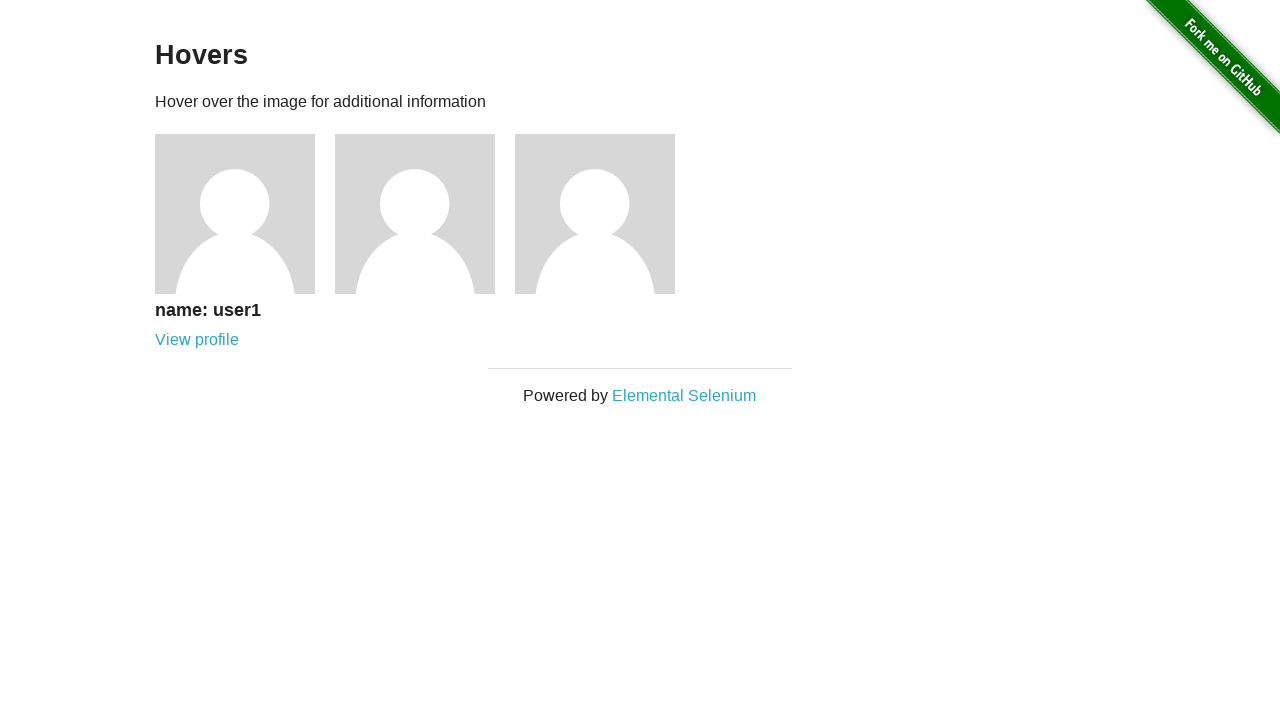

Hovered over an image to verify user name appears at (415, 214) on xpath=//div[@class='figure']//img >> nth=1
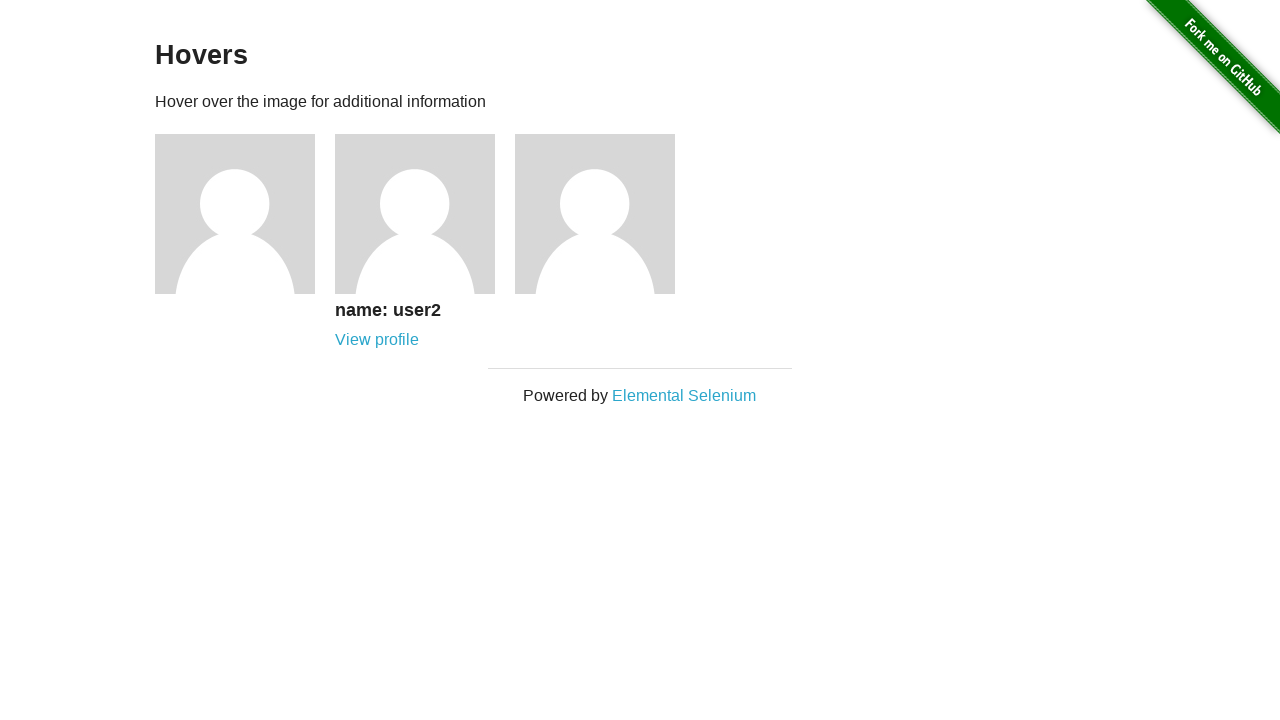

Hovered over an image to verify user name appears at (595, 214) on xpath=//div[@class='figure']//img >> nth=2
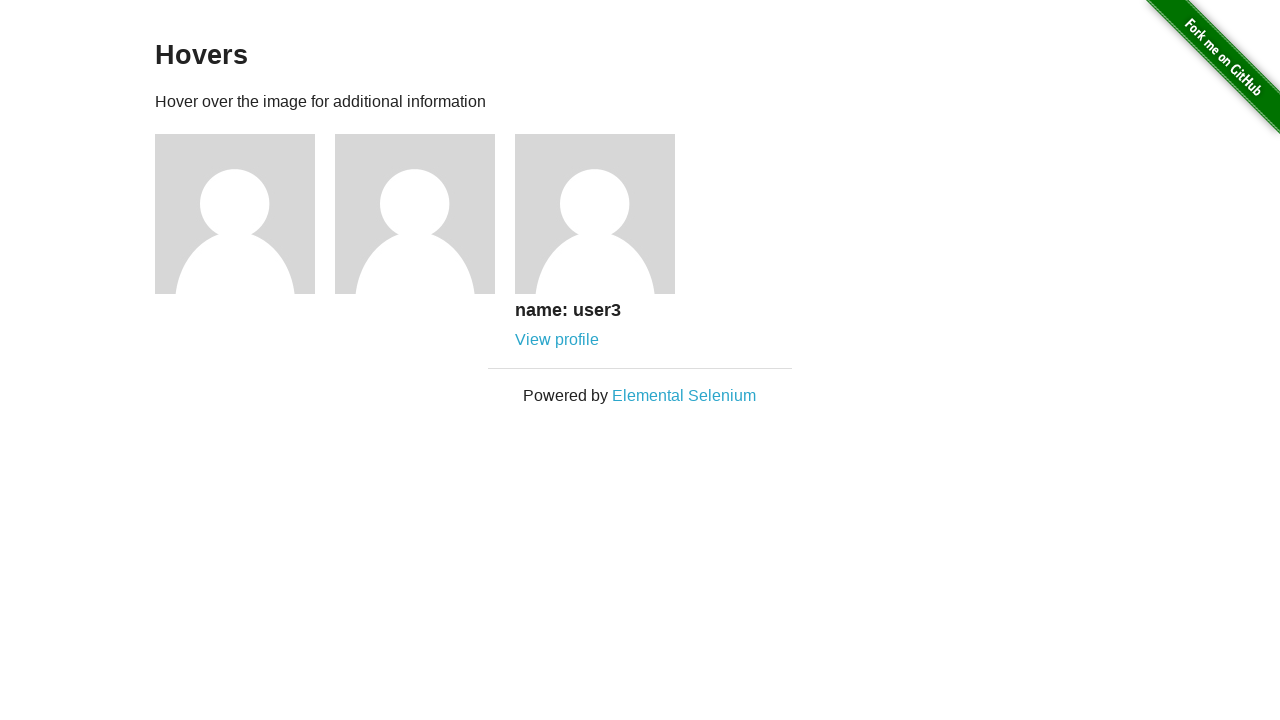

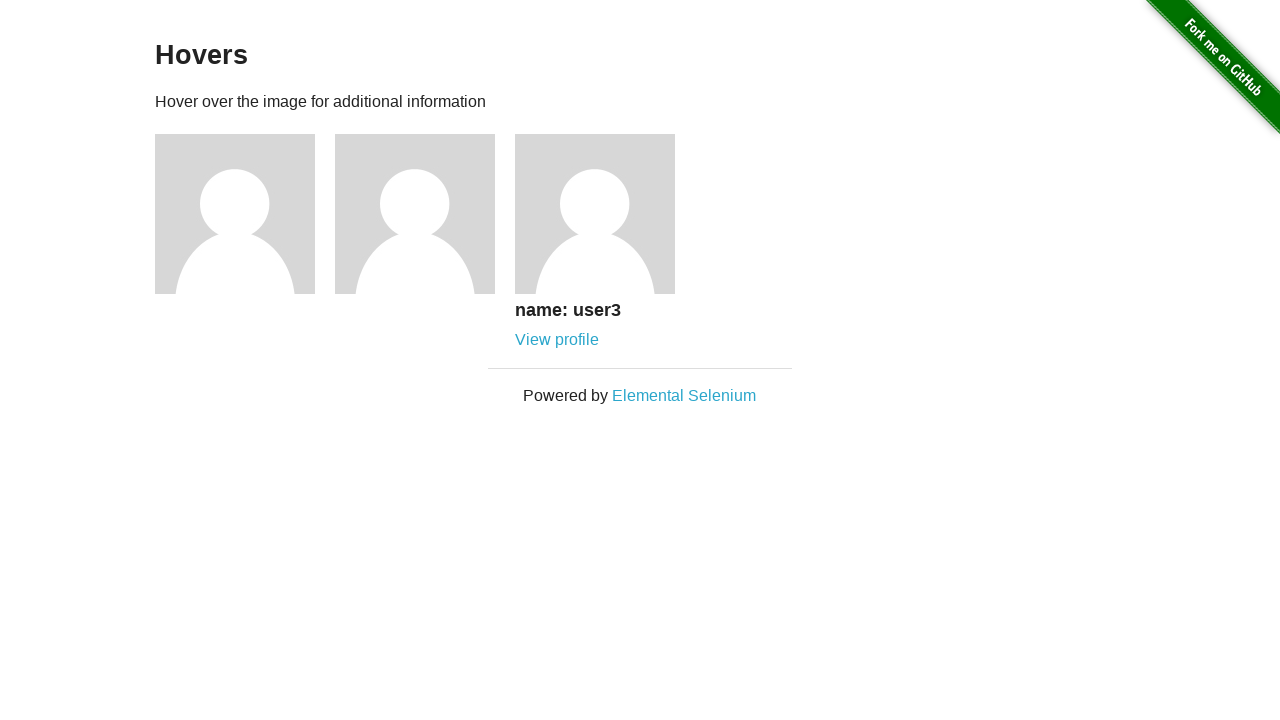